Navigates to YouTube homepage and verifies that link elements are present on the page

Starting URL: https://www.youtube.com

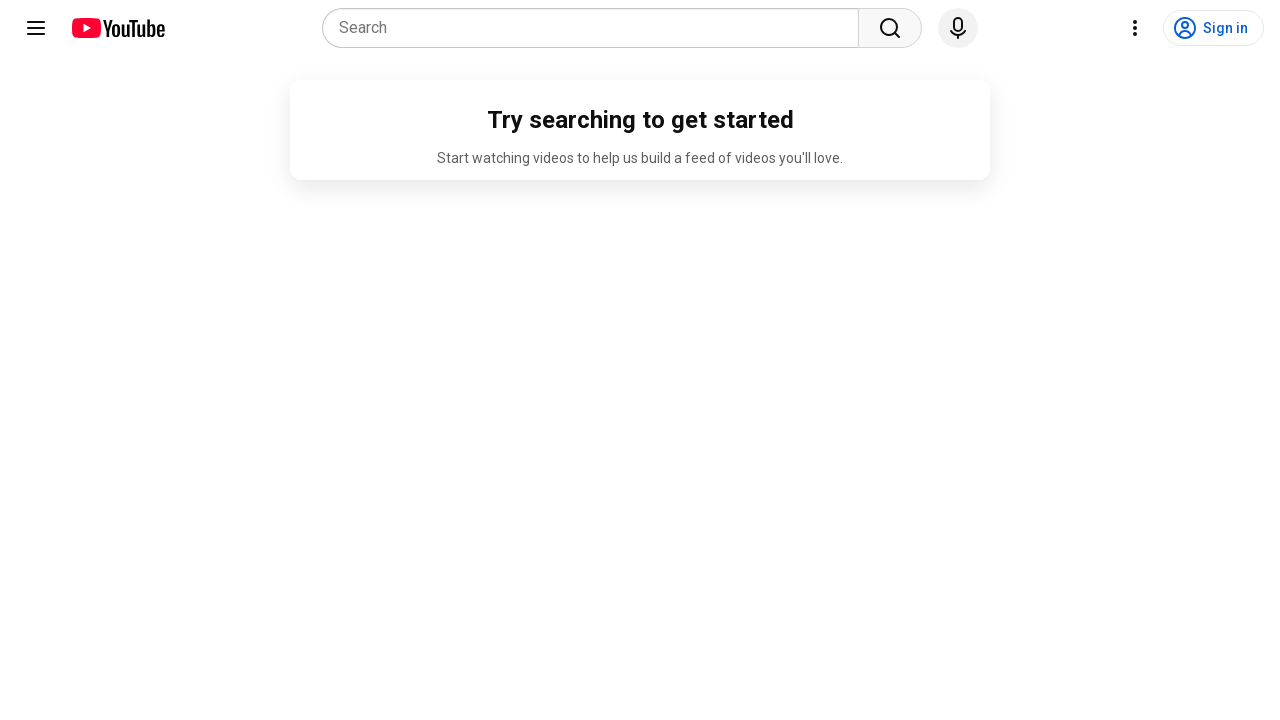

Navigated to YouTube homepage
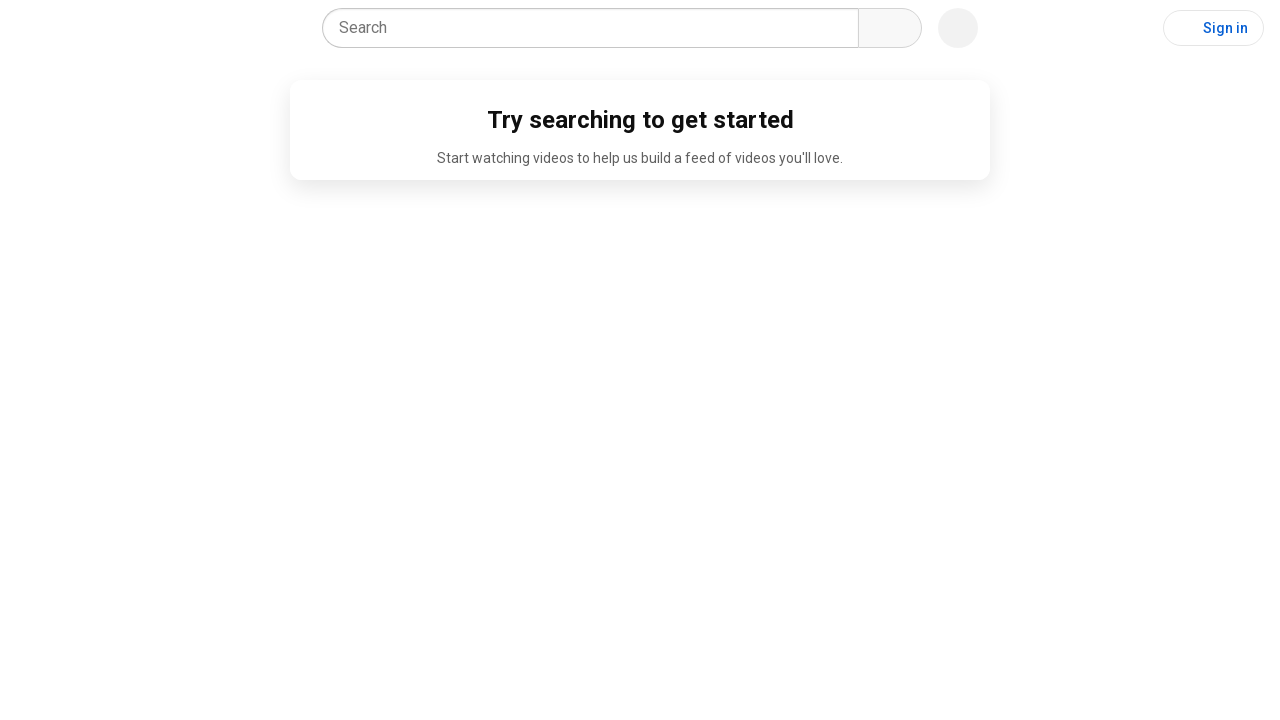

Waited for link elements to be present on the page
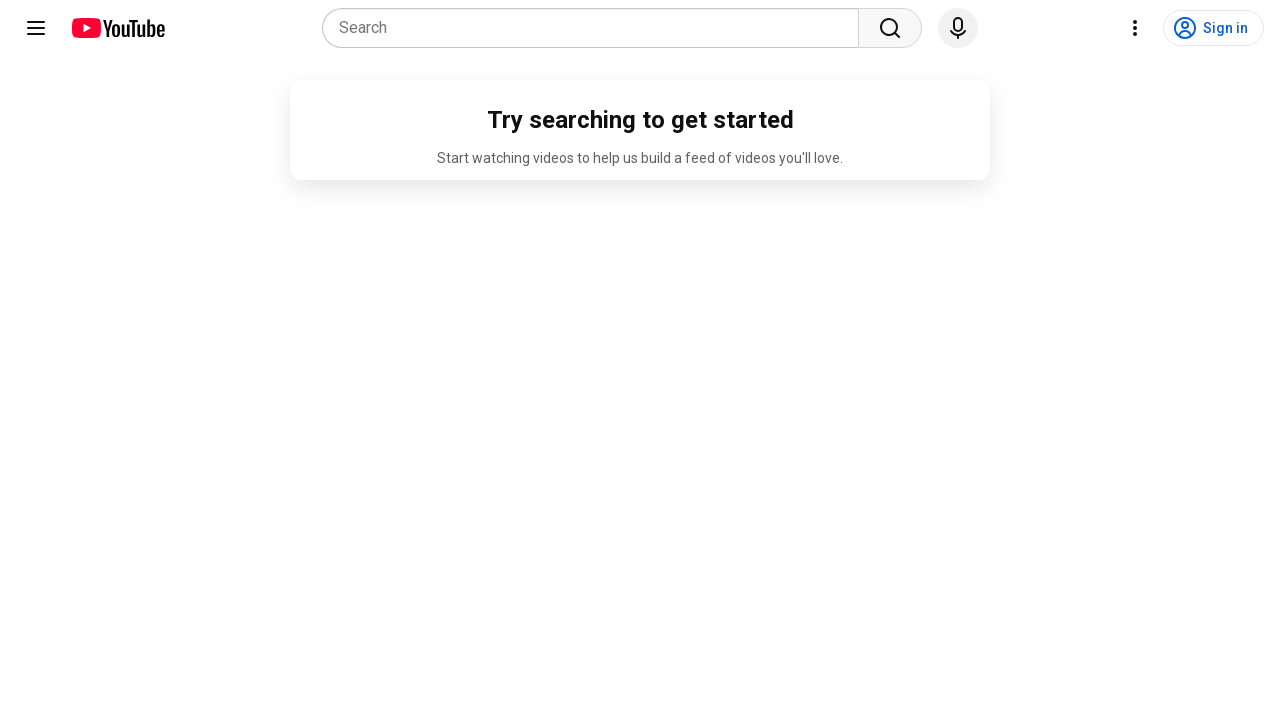

Verified that 21 link elements are present on YouTube homepage
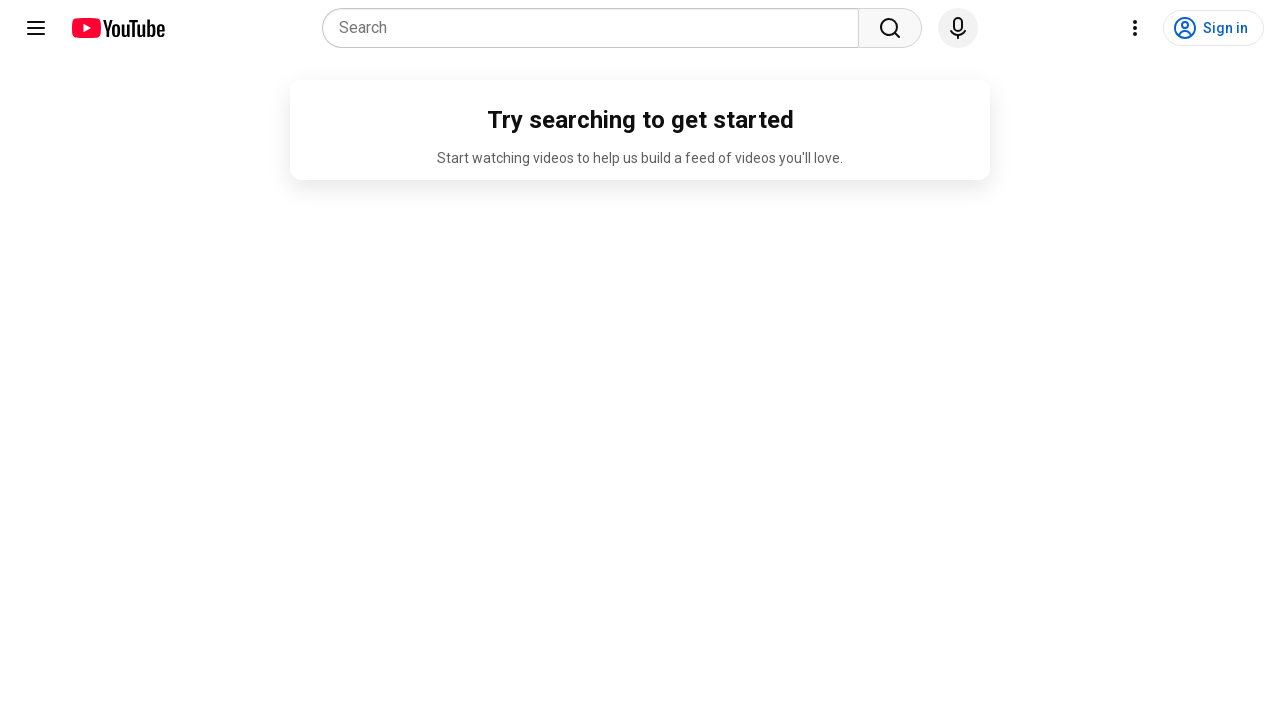

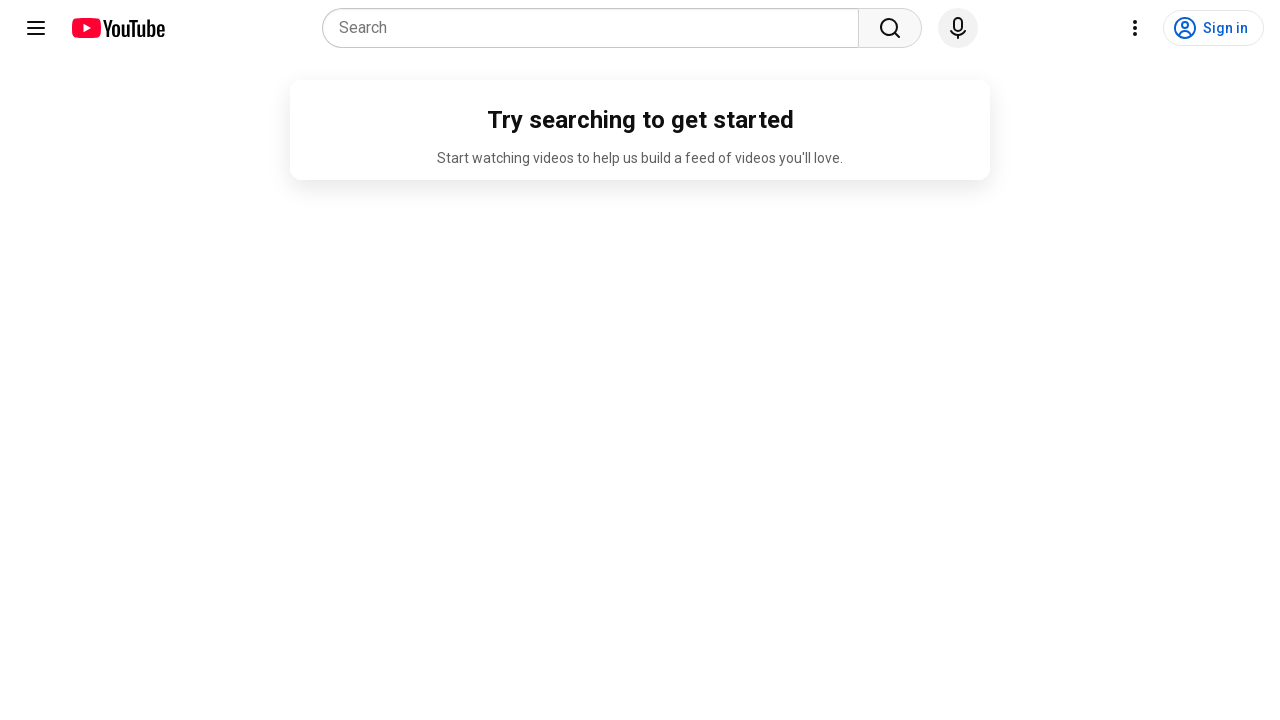